Tests that Clear completed button is hidden when no items are completed

Starting URL: https://demo.playwright.dev/todomvc

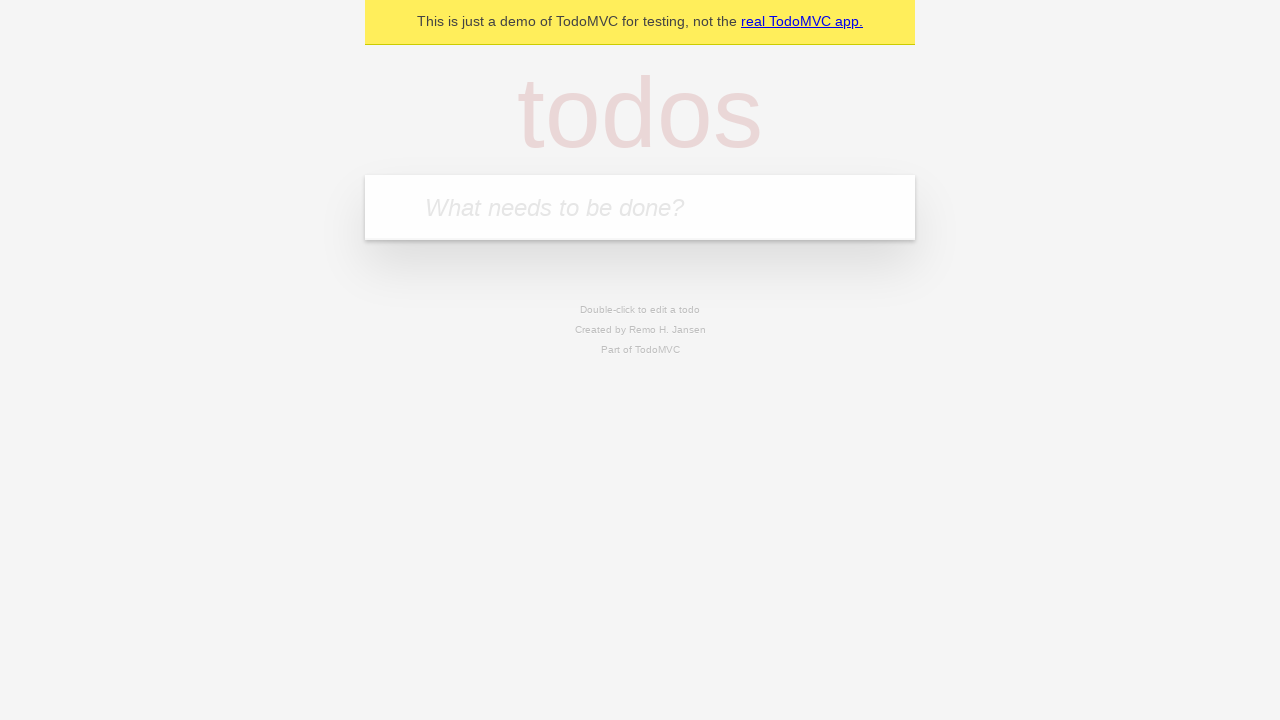

Navigated to TodoMVC demo application
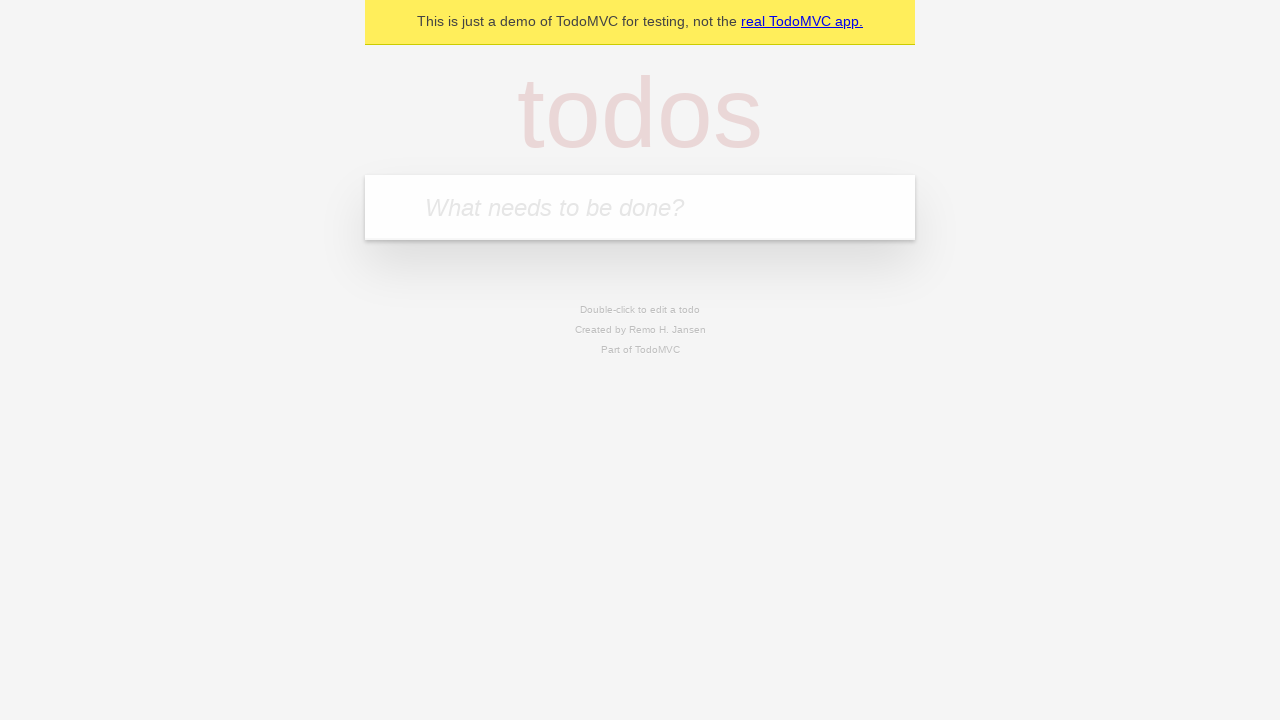

Located the new todo input field
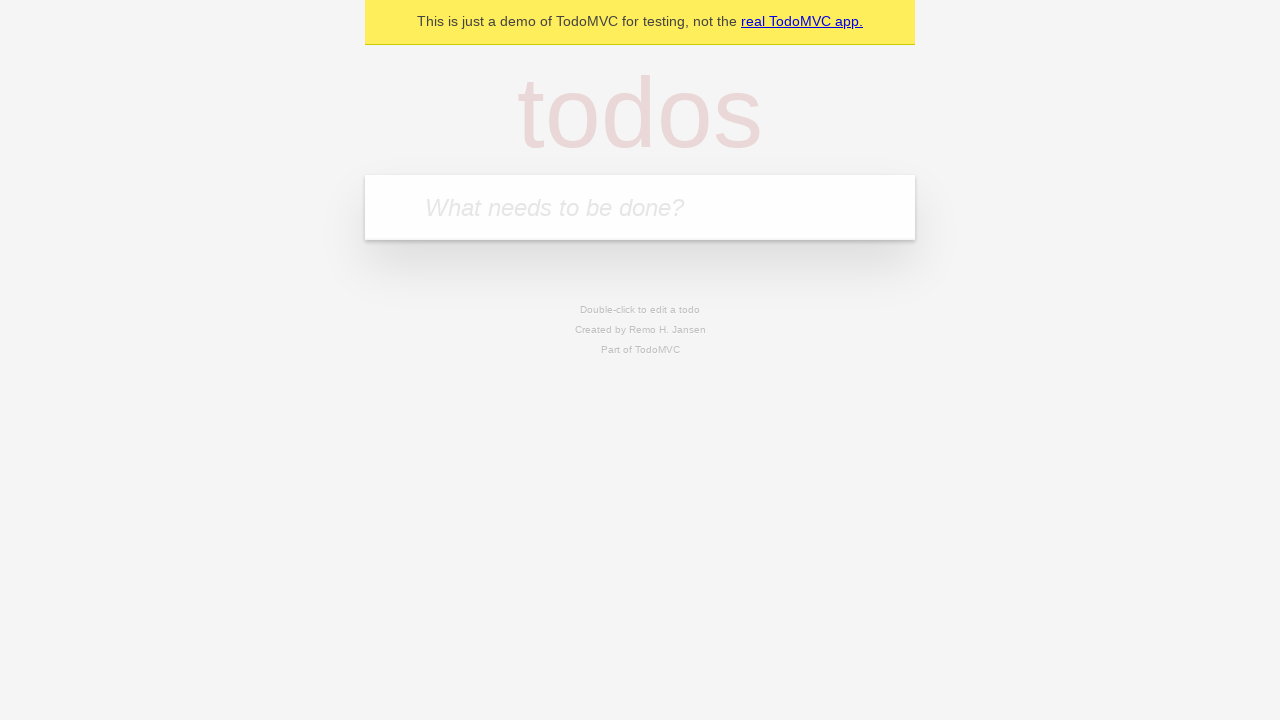

Filled input field with 'buy some cheese' on internal:attr=[placeholder="What needs to be done?"i]
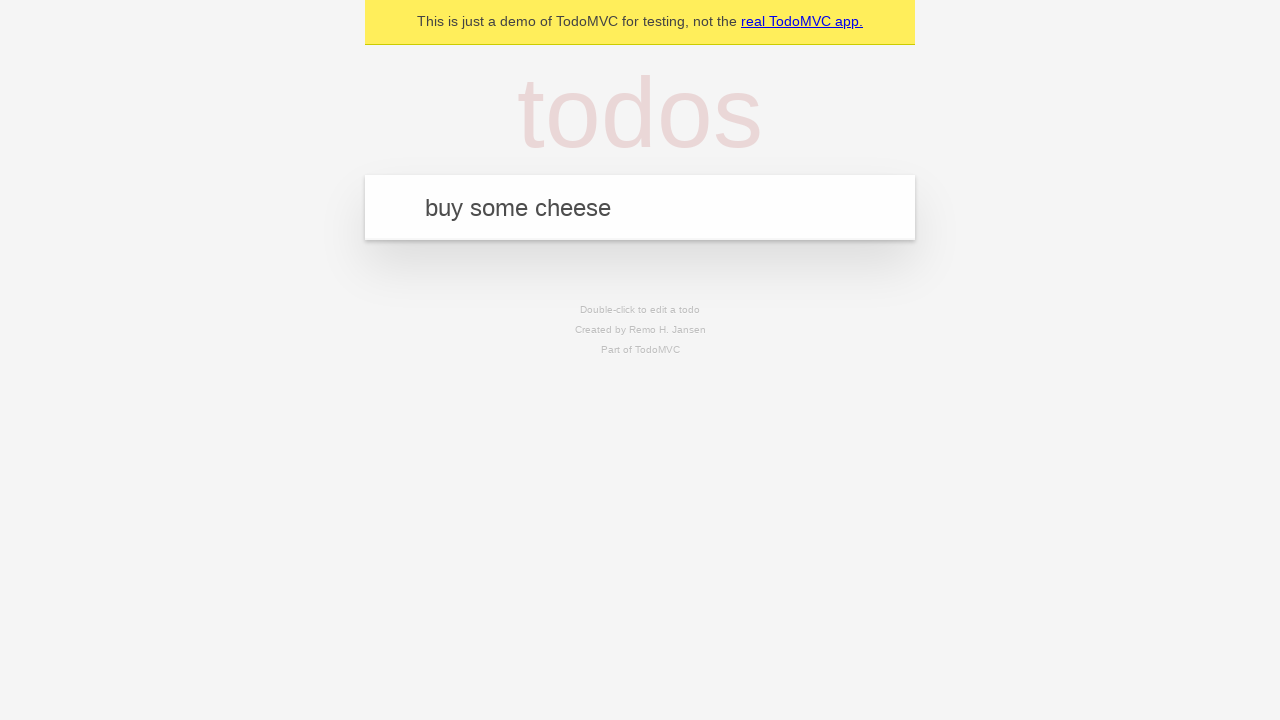

Created todo item 'buy some cheese' on internal:attr=[placeholder="What needs to be done?"i]
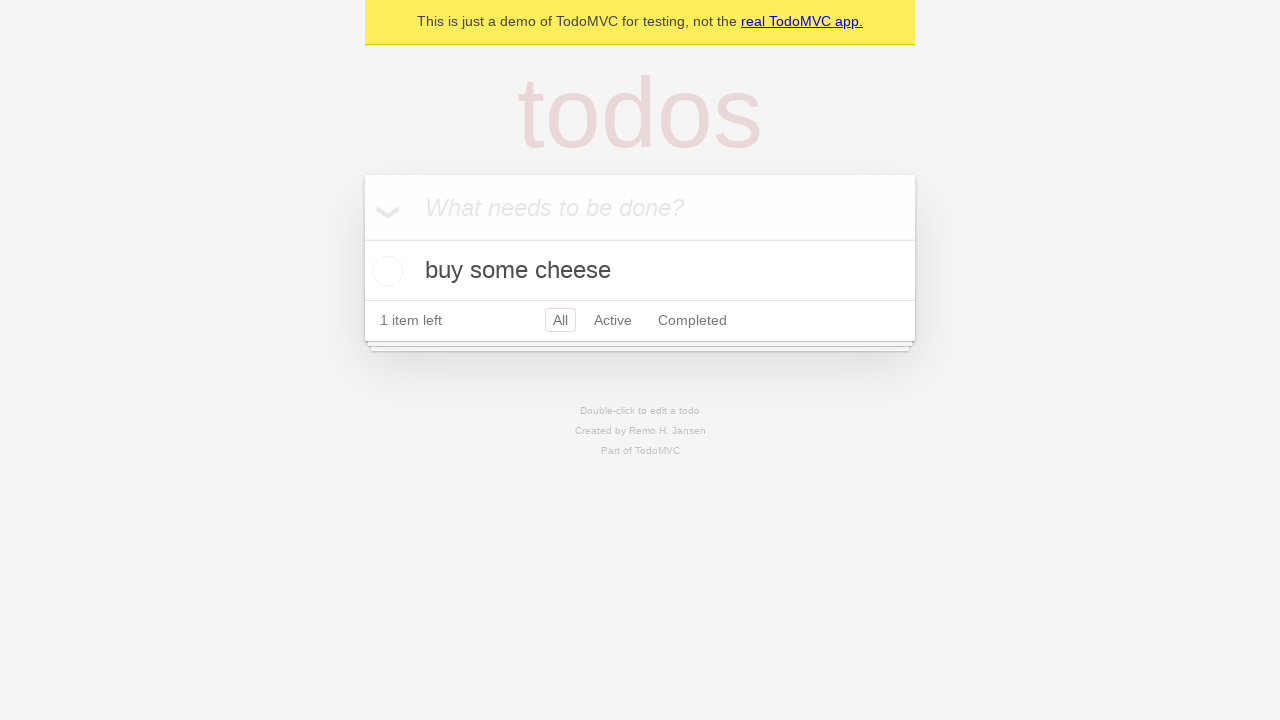

Filled input field with 'feed the cat' on internal:attr=[placeholder="What needs to be done?"i]
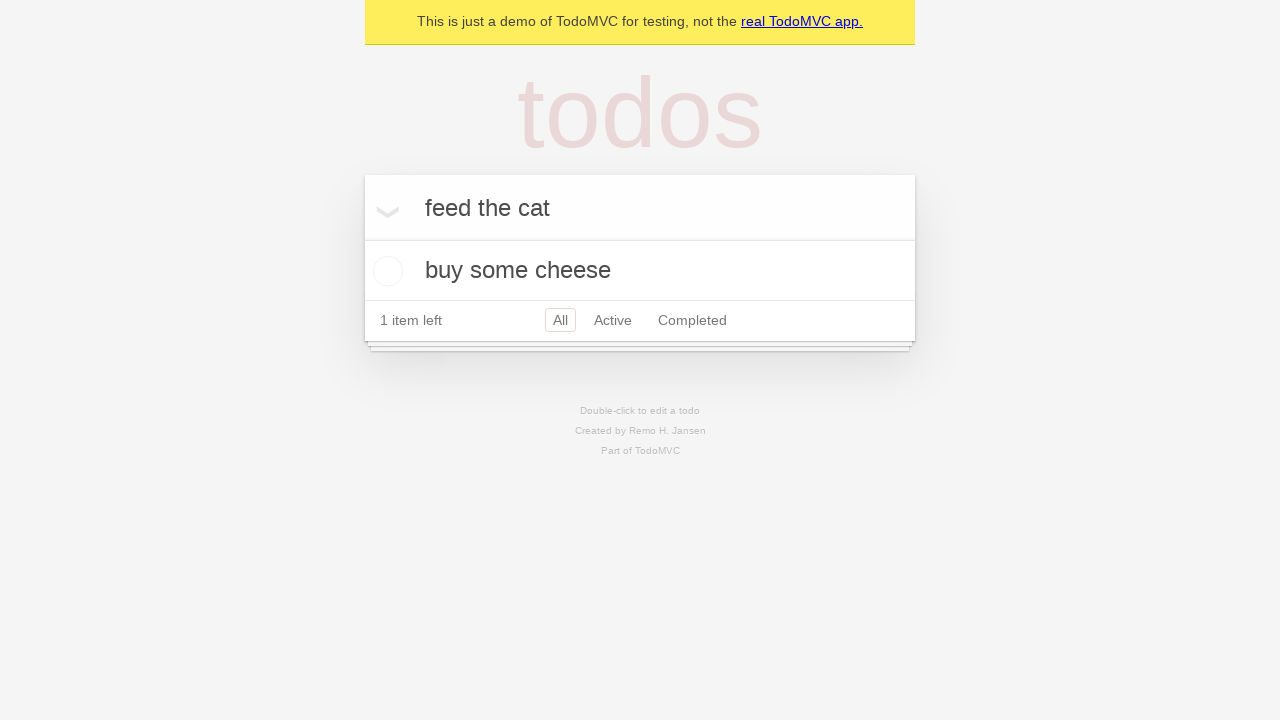

Created todo item 'feed the cat' on internal:attr=[placeholder="What needs to be done?"i]
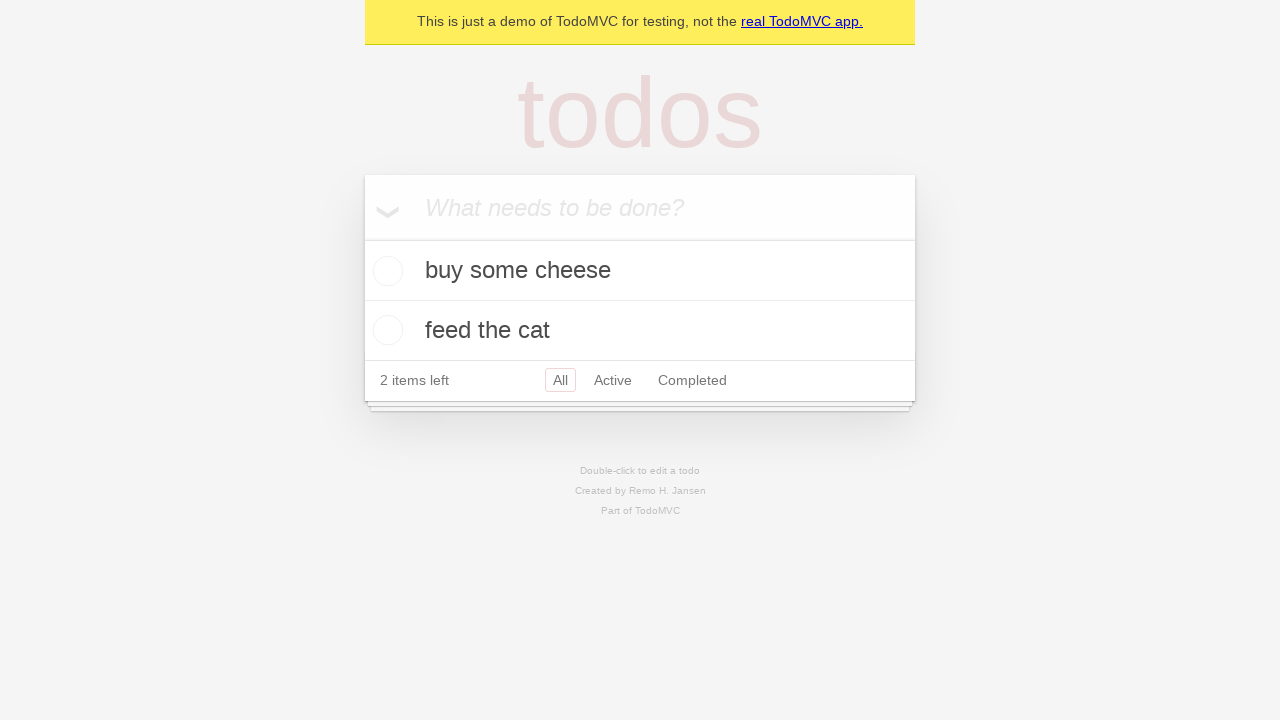

Filled input field with 'book a doctors appointment' on internal:attr=[placeholder="What needs to be done?"i]
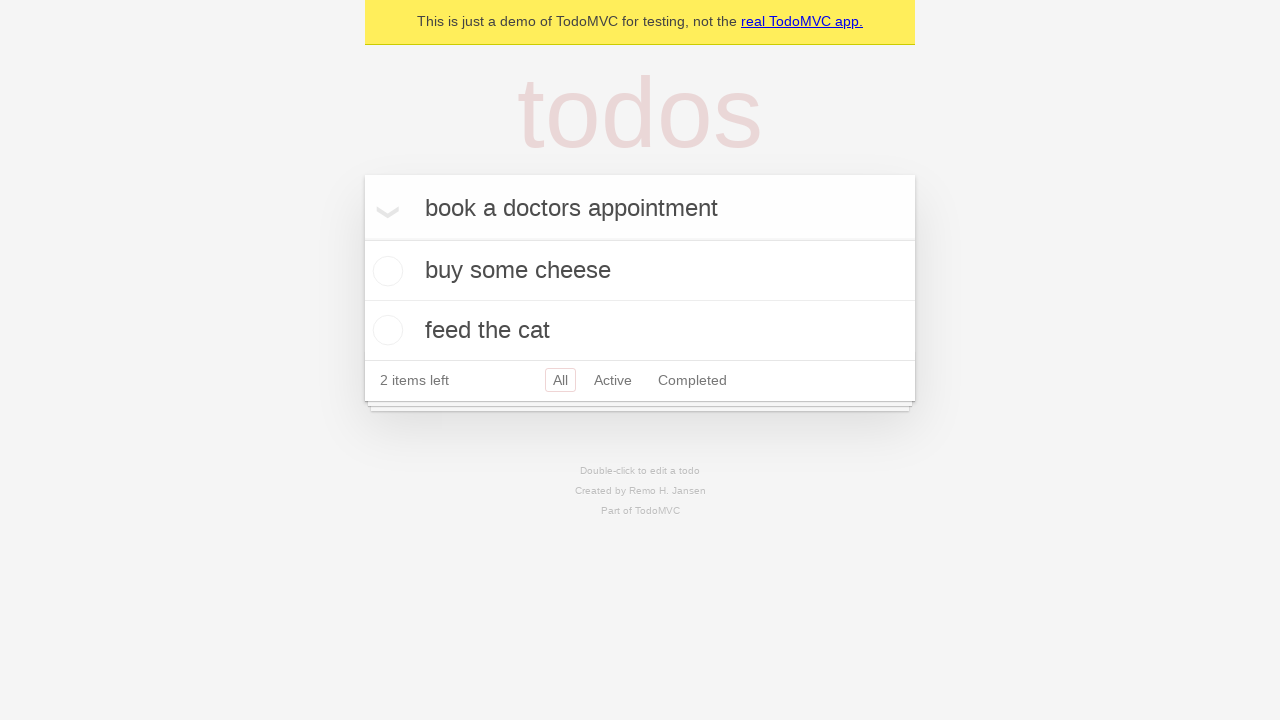

Created todo item 'book a doctors appointment' on internal:attr=[placeholder="What needs to be done?"i]
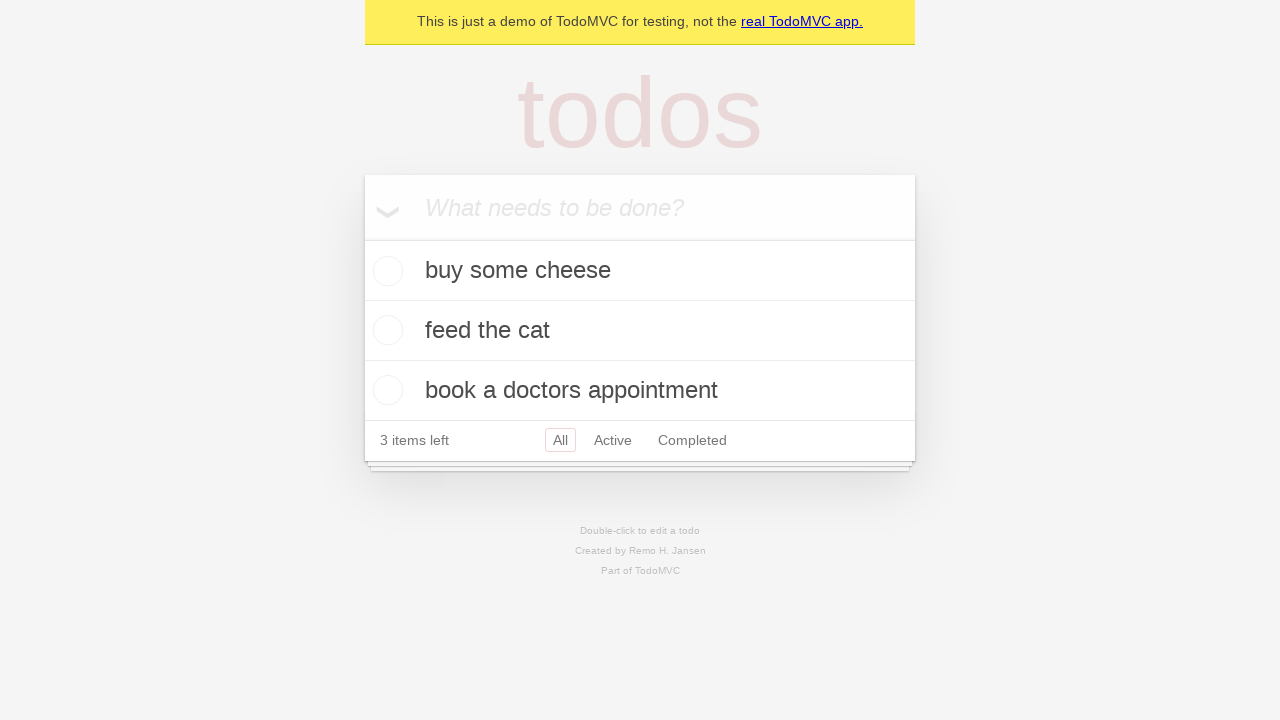

Checked the first todo item as completed at (385, 271) on .todo-list li .toggle >> nth=0
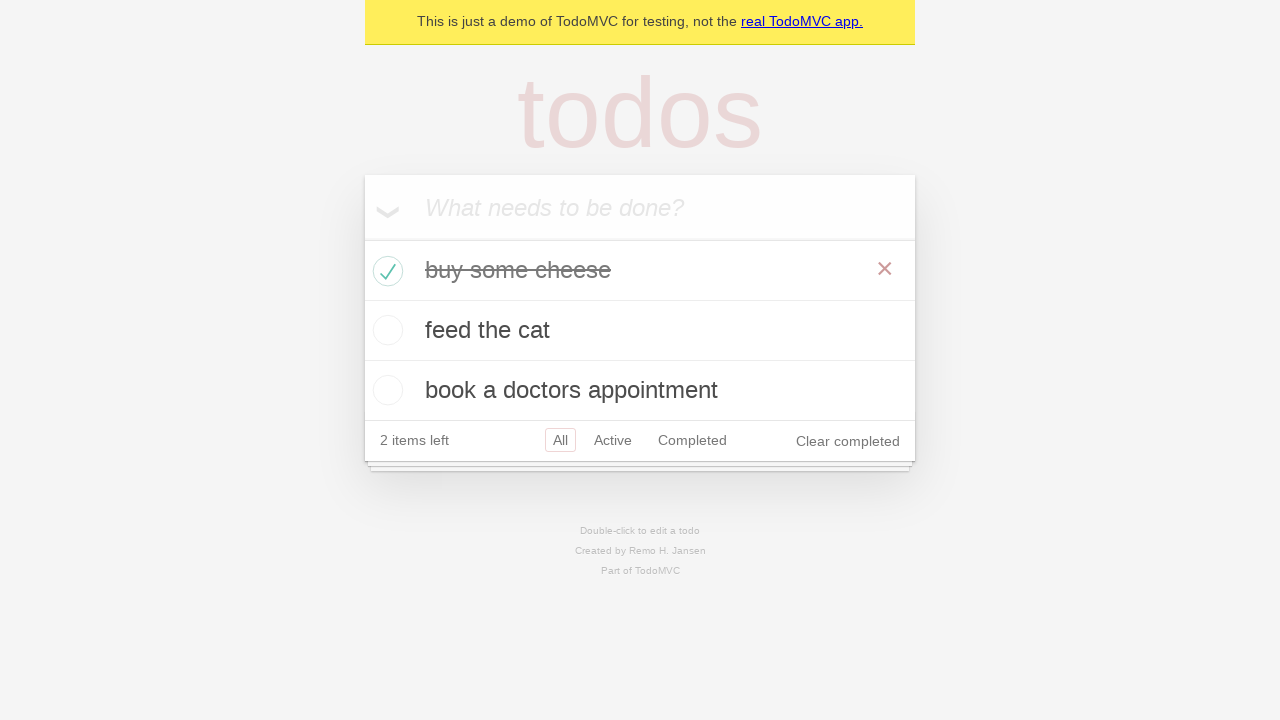

Clicked 'Clear completed' button to remove completed items at (848, 441) on internal:role=button[name="Clear completed"i]
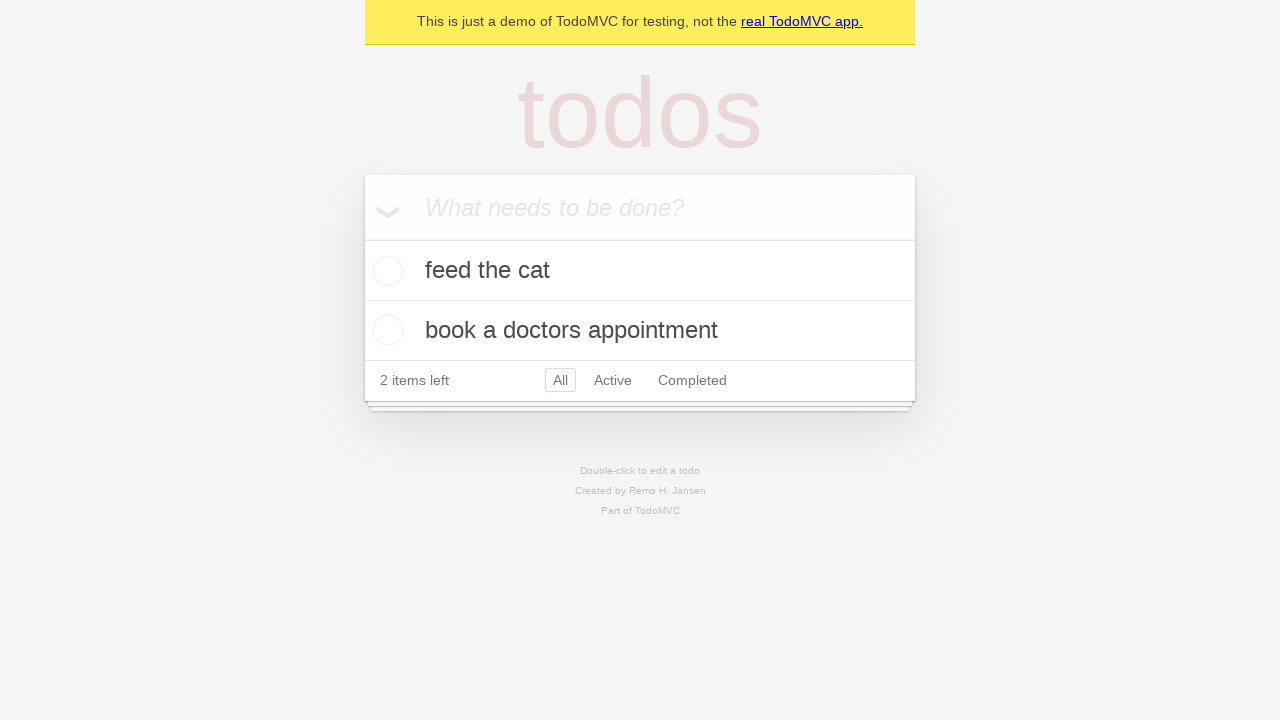

Checked remaining todo item as completed at (385, 271) on .todo-list li .toggle >> nth=0
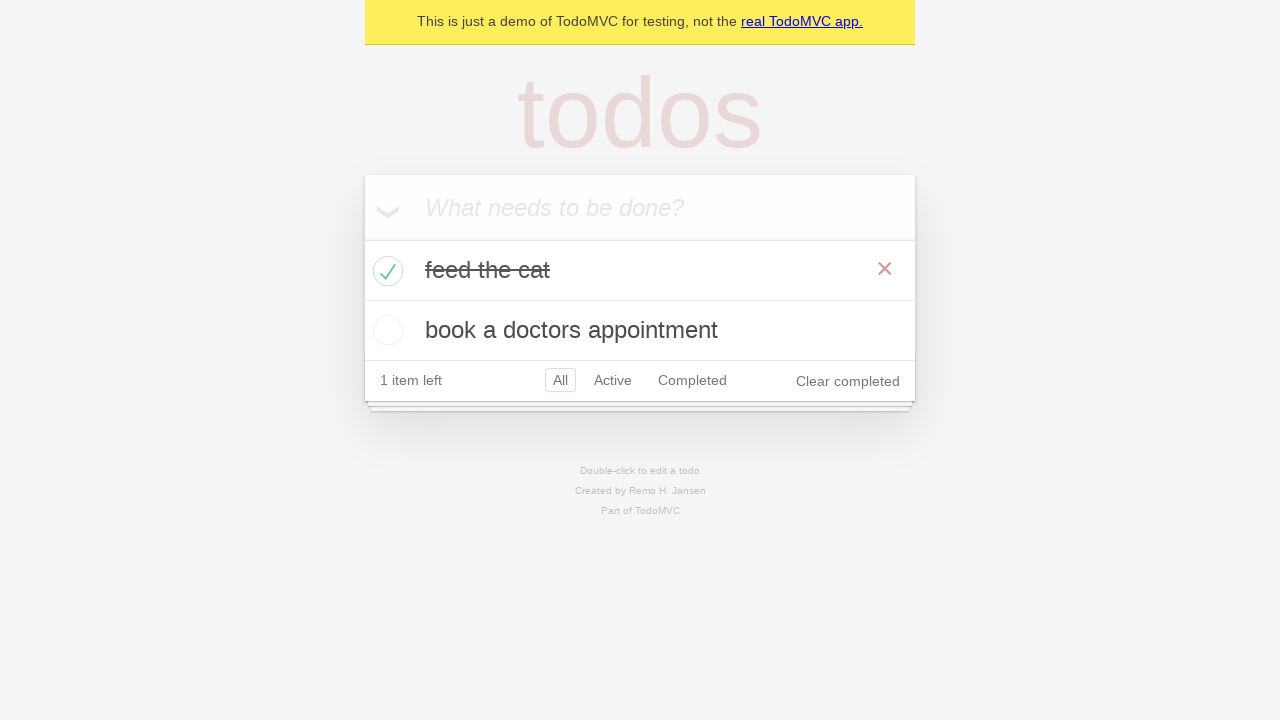

Clicked 'Clear completed' button again to remove all completed items at (848, 381) on internal:role=button[name="Clear completed"i]
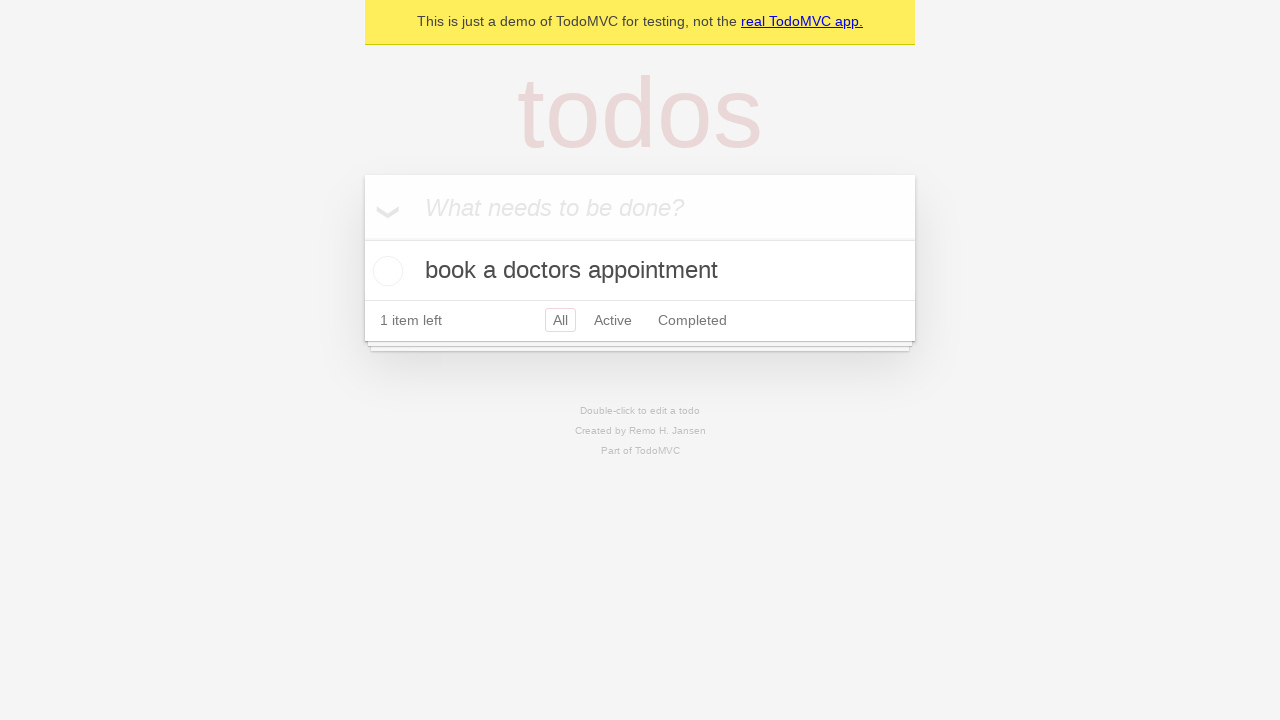

Verified that 'Clear completed' button is hidden when no items are completed
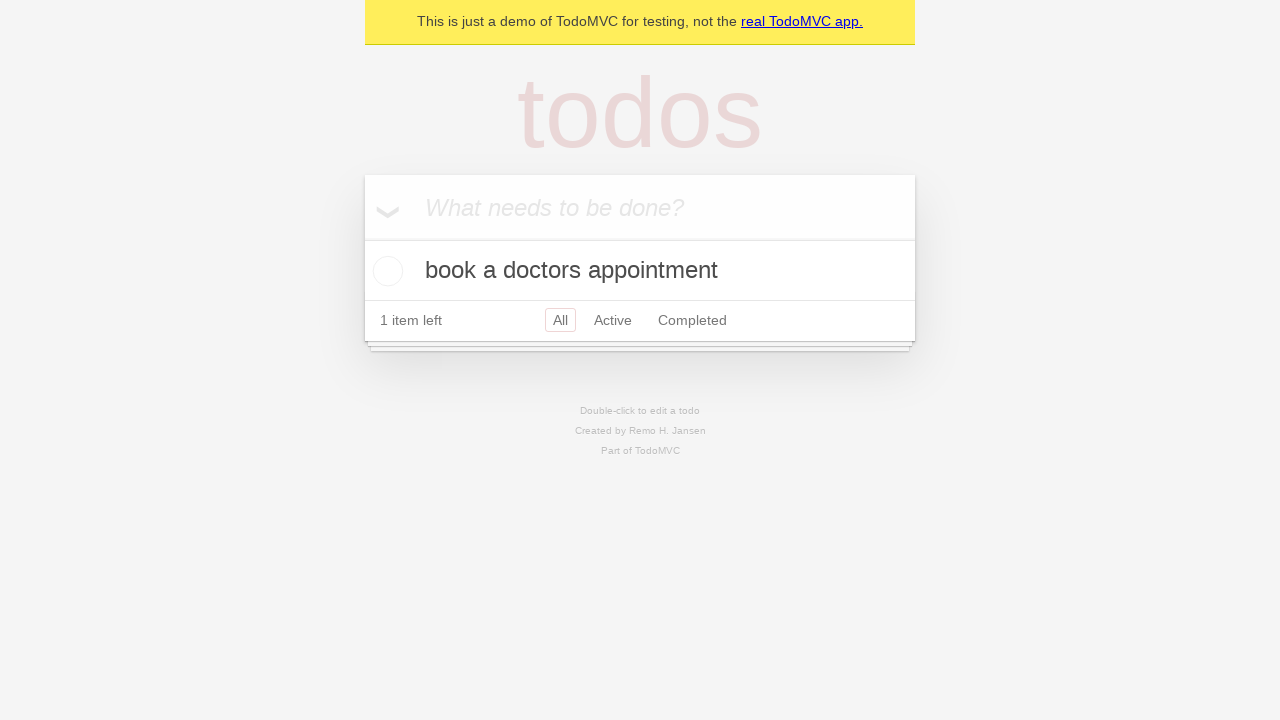

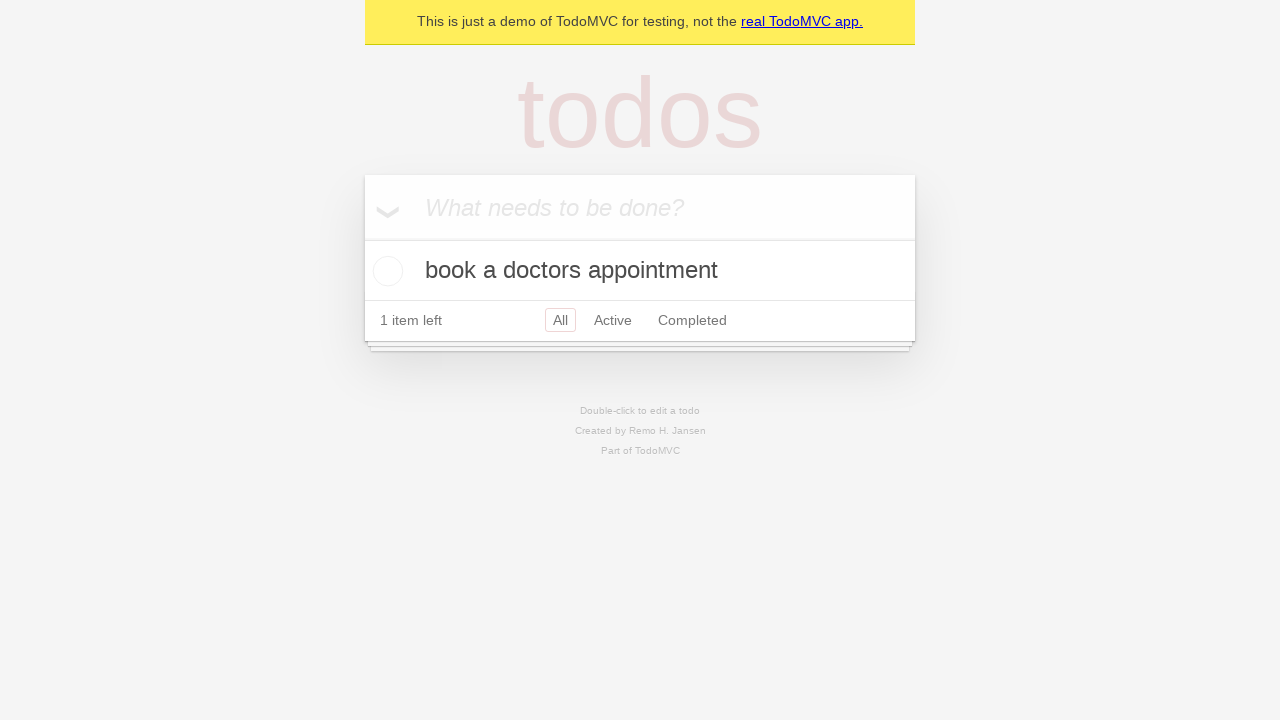